Tests static dropdown selection functionality by selecting an option from a dropdown menu

Starting URL: https://rahulshettyacademy.com/AutomationPractice/

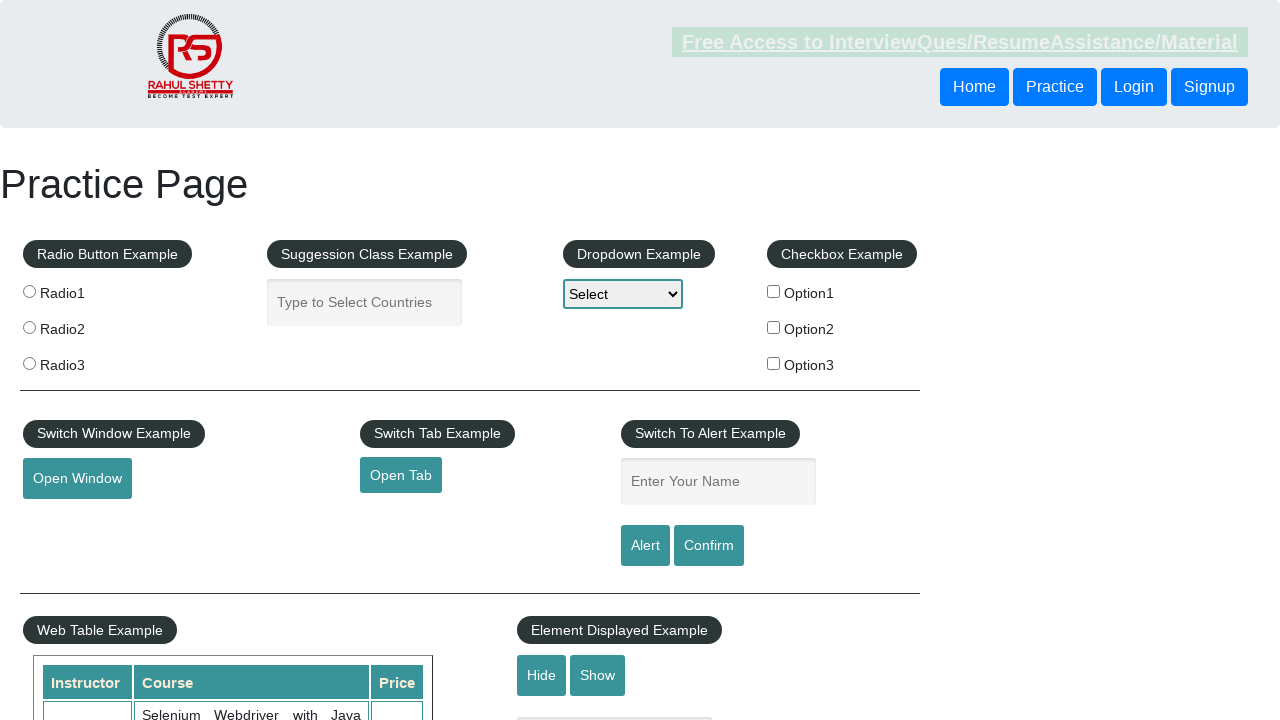

Selected 'Option3' from the static dropdown menu on #dropdown-class-example
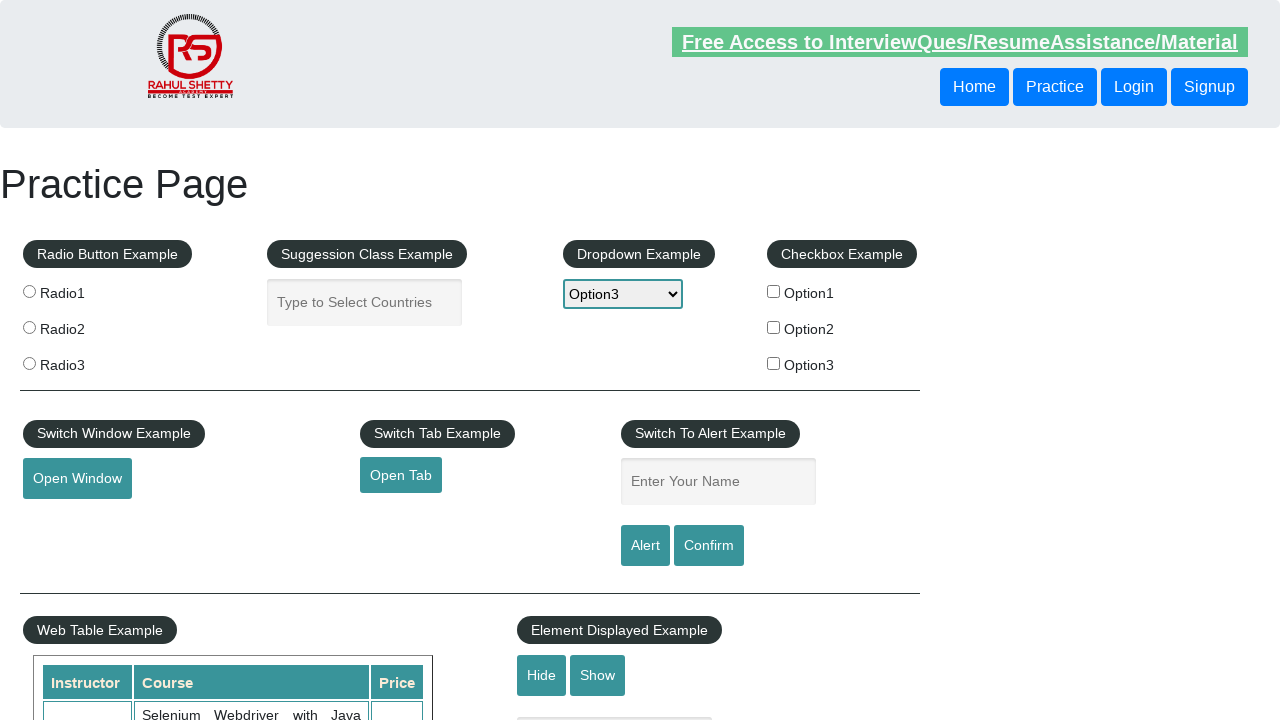

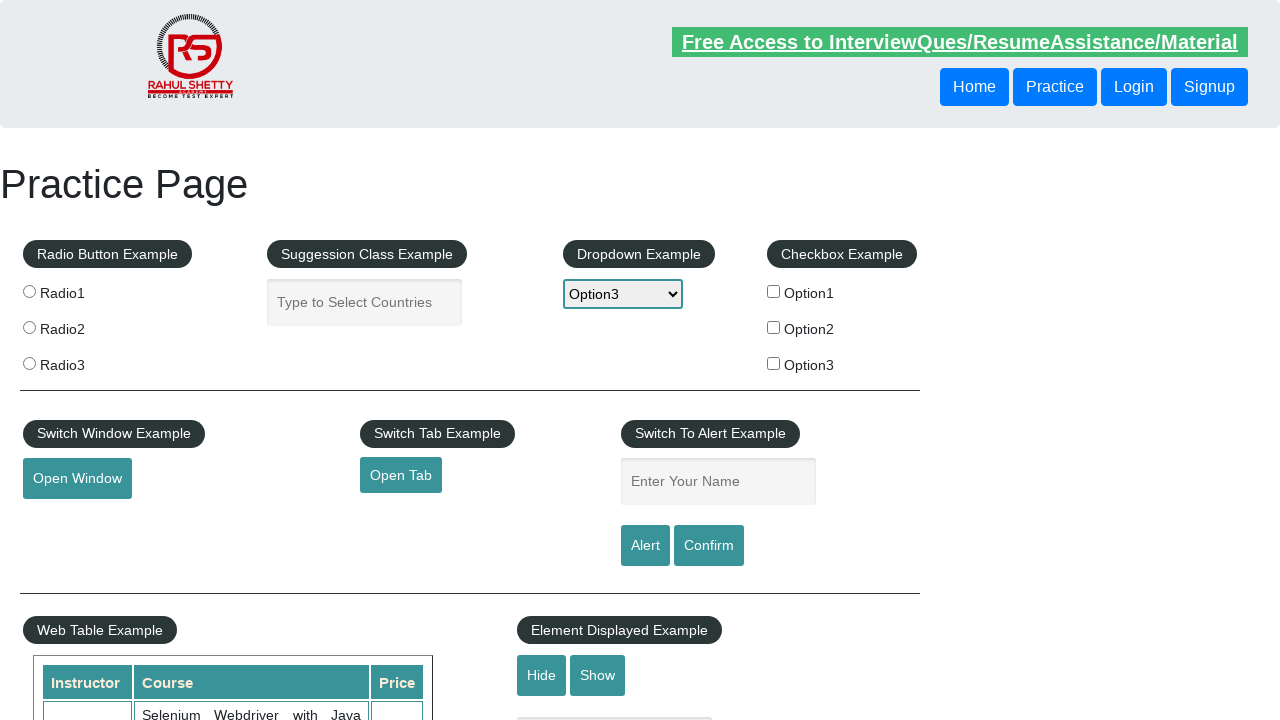